Tests clearing an email input field to demonstrate the clear command functionality.

Starting URL: https://www.selenium.dev/selenium/web/inputs.html

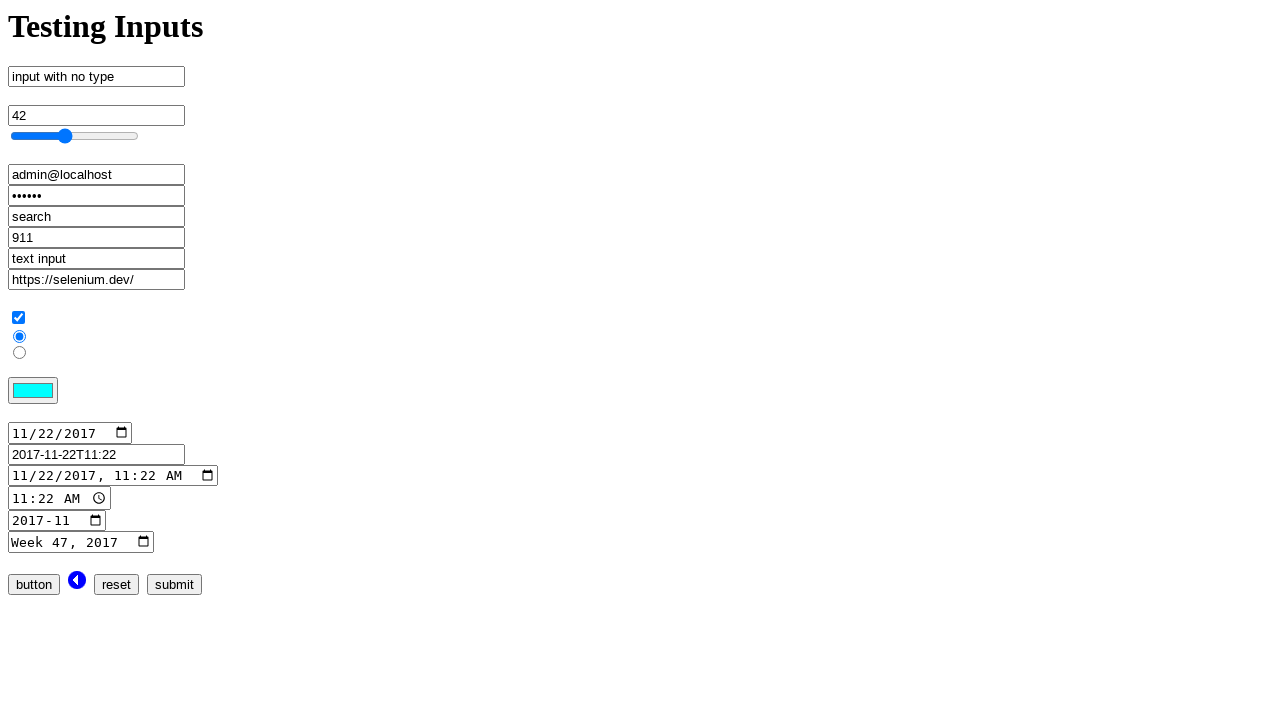

Navigated to inputs test page
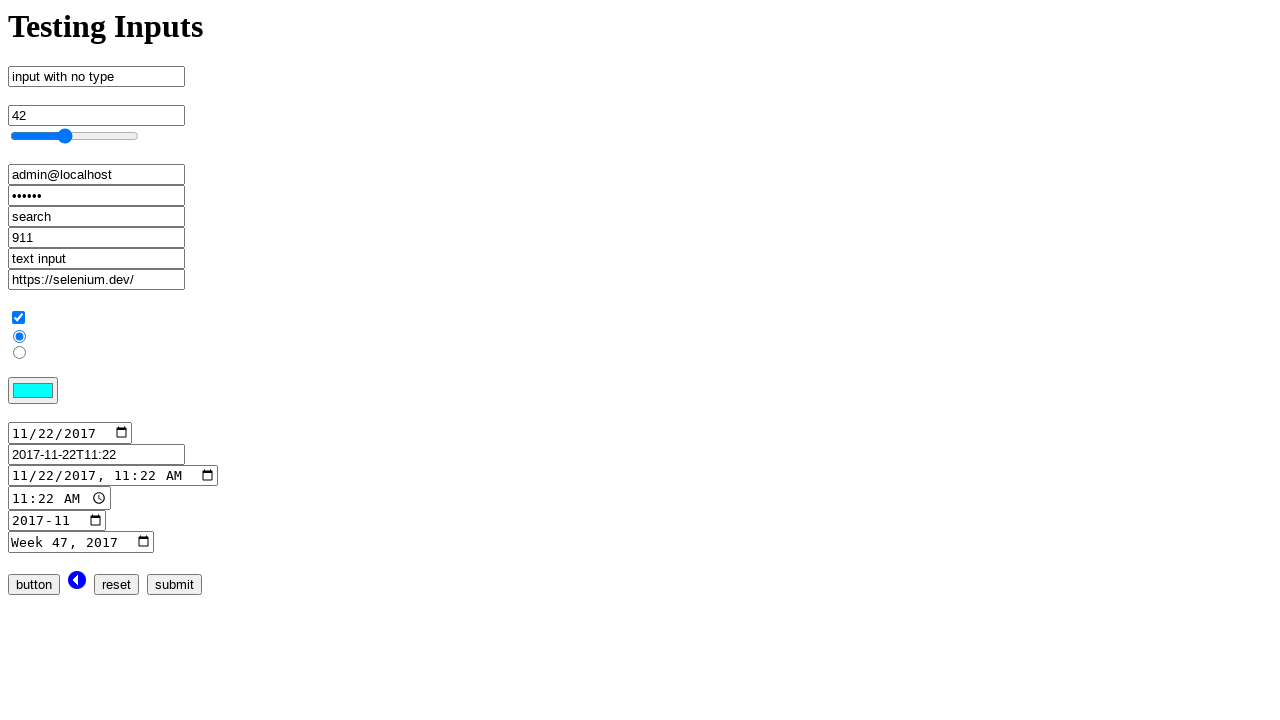

Cleared email input field by filling it with empty string on input[name='email_input']
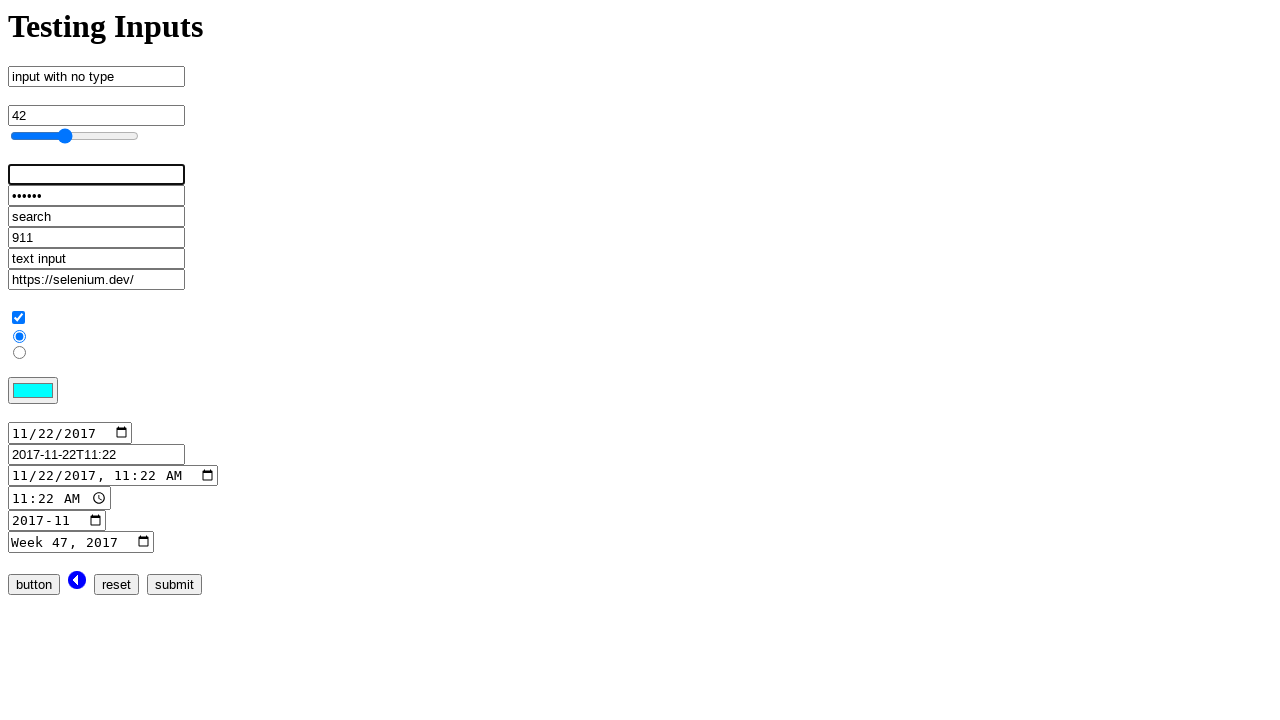

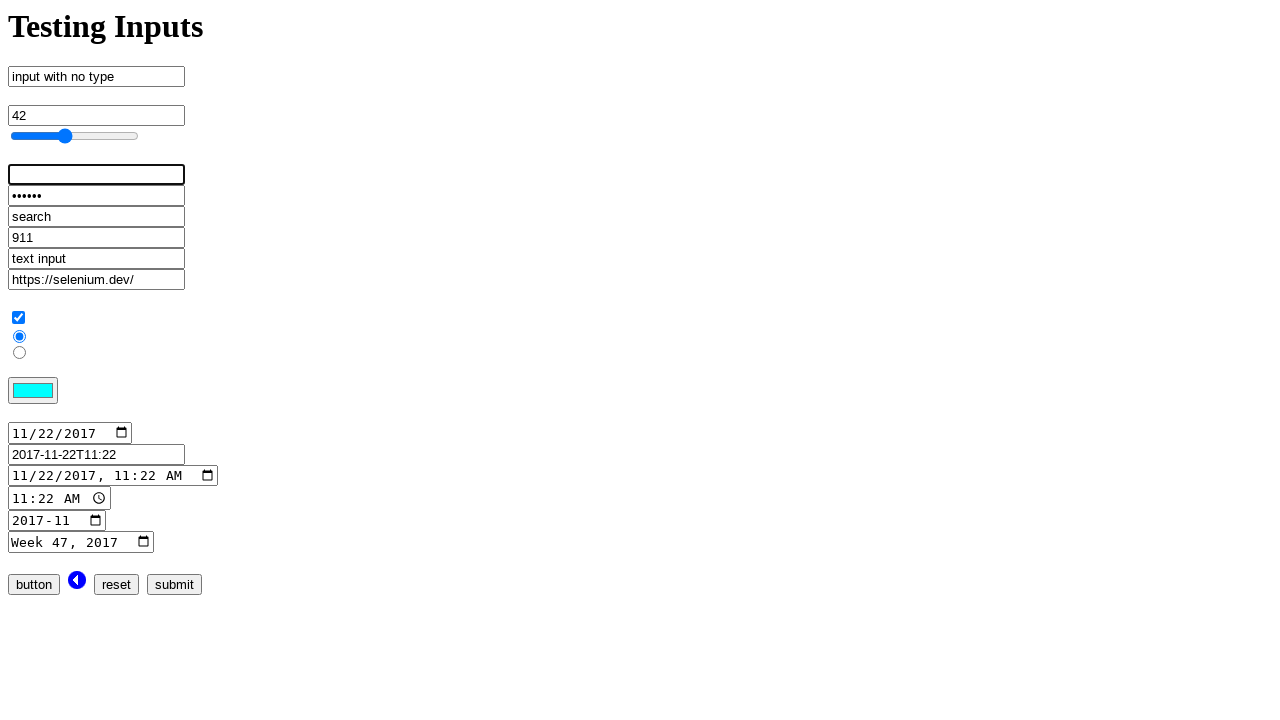